Tests double-click functionality by entering text in a field and double-clicking a button to copy the text

Starting URL: http://testautomationpractice.blogspot.com/

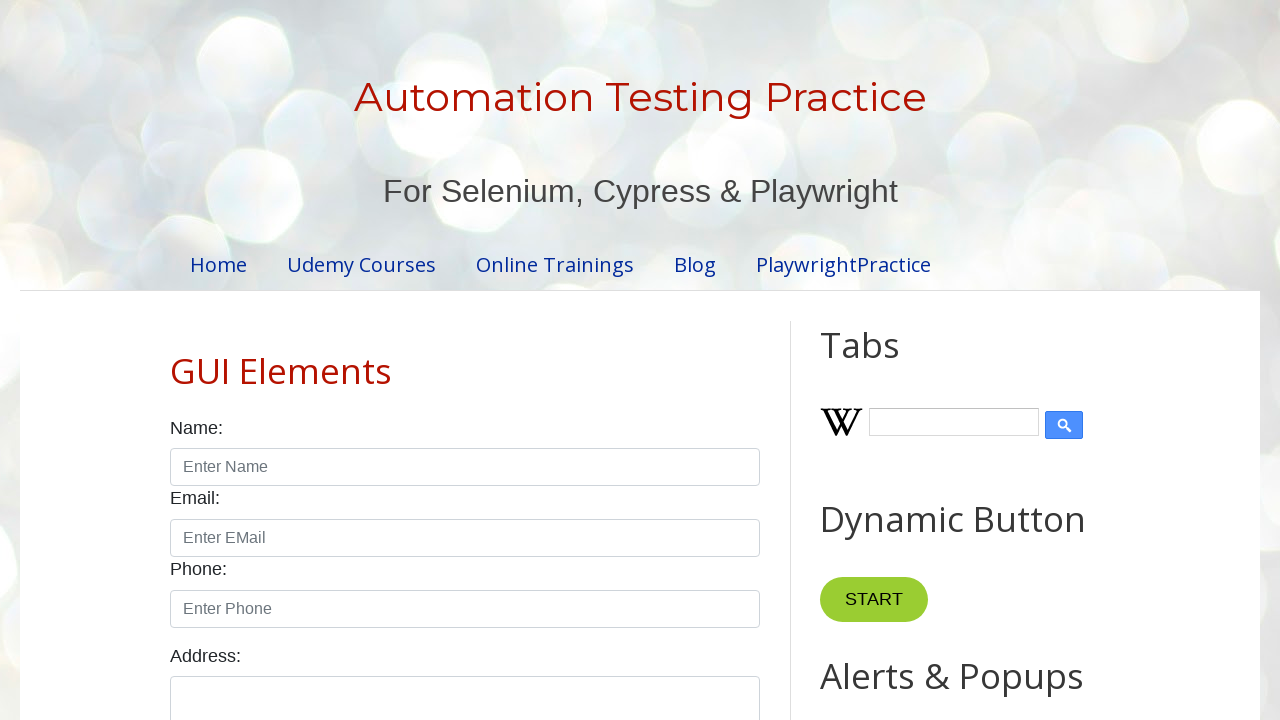

Cleared the first text field on #field1
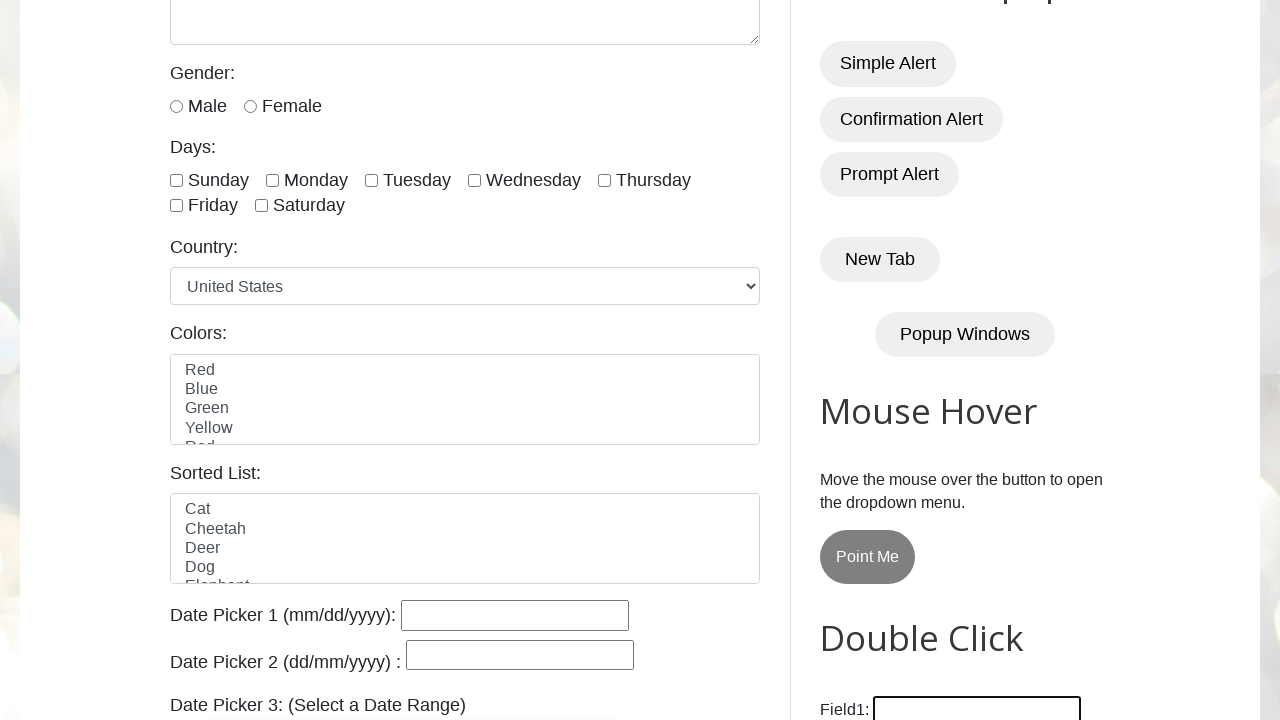

Filled first text field with 'Hello Tech Made Me Lazy' on #field1
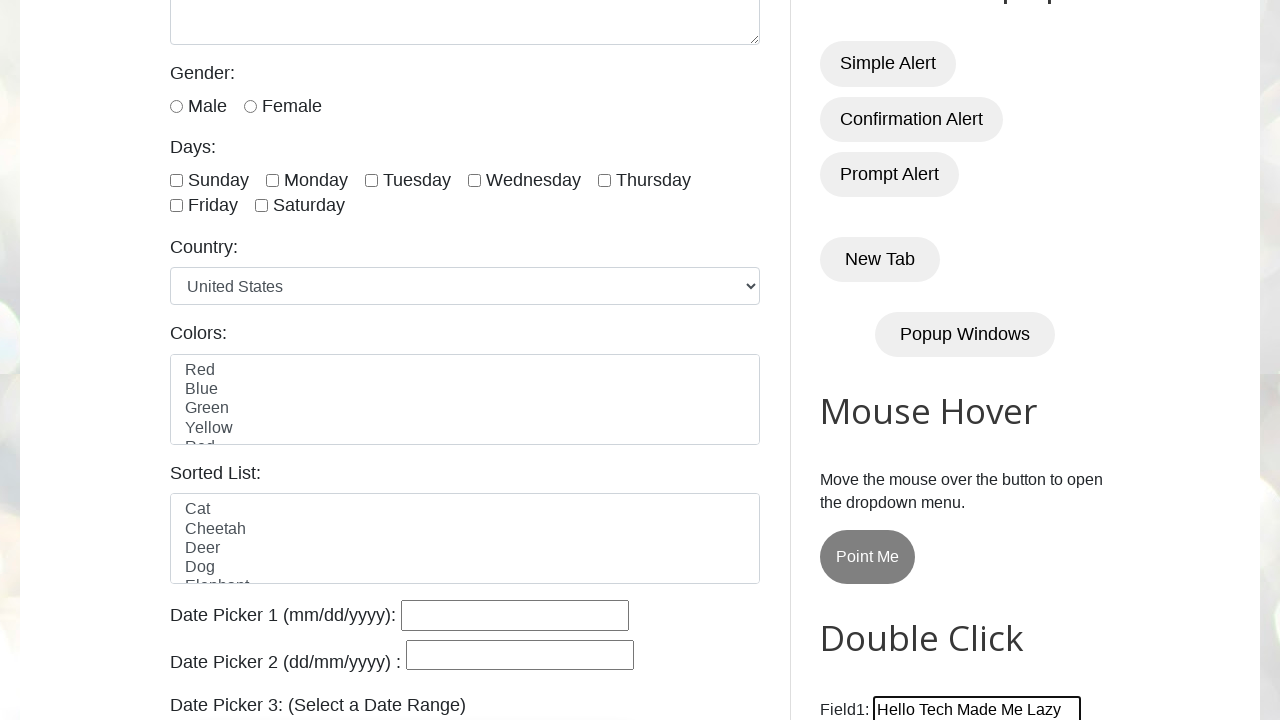

Double-clicked the 'Copy Text' button at (885, 360) on button:has-text('Copy Text')
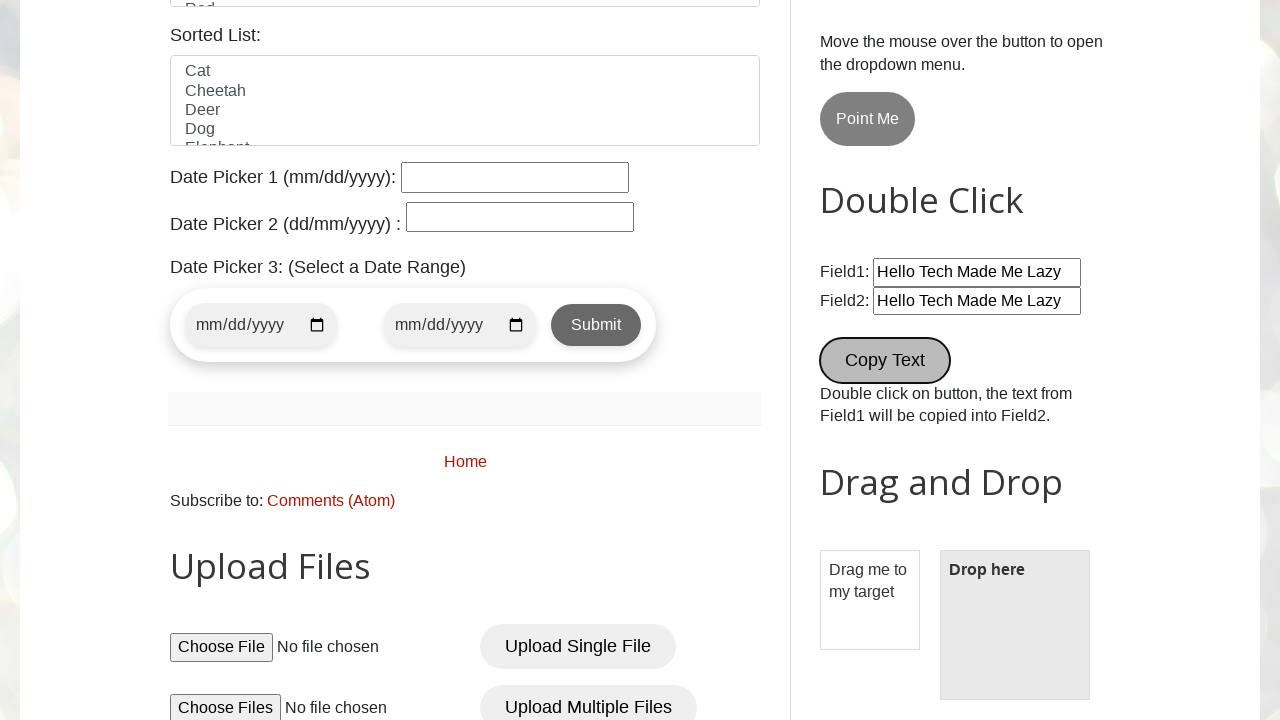

Waited 1 second for double-click action to complete
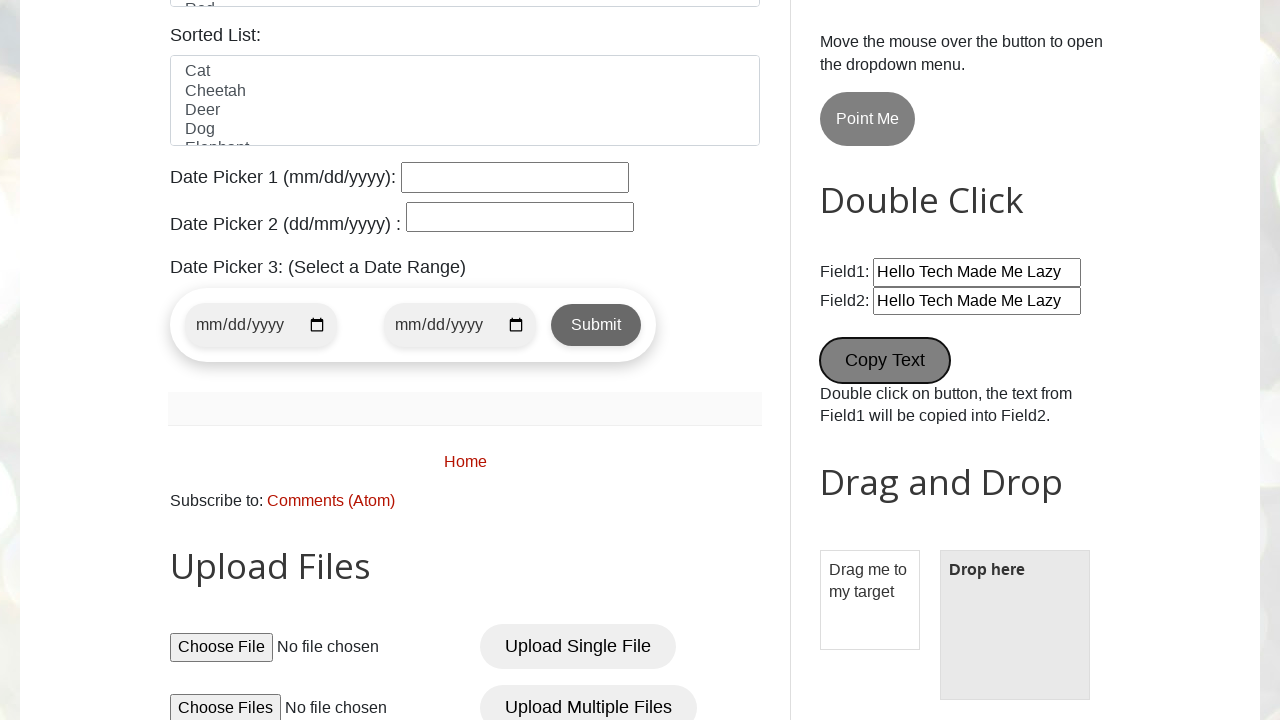

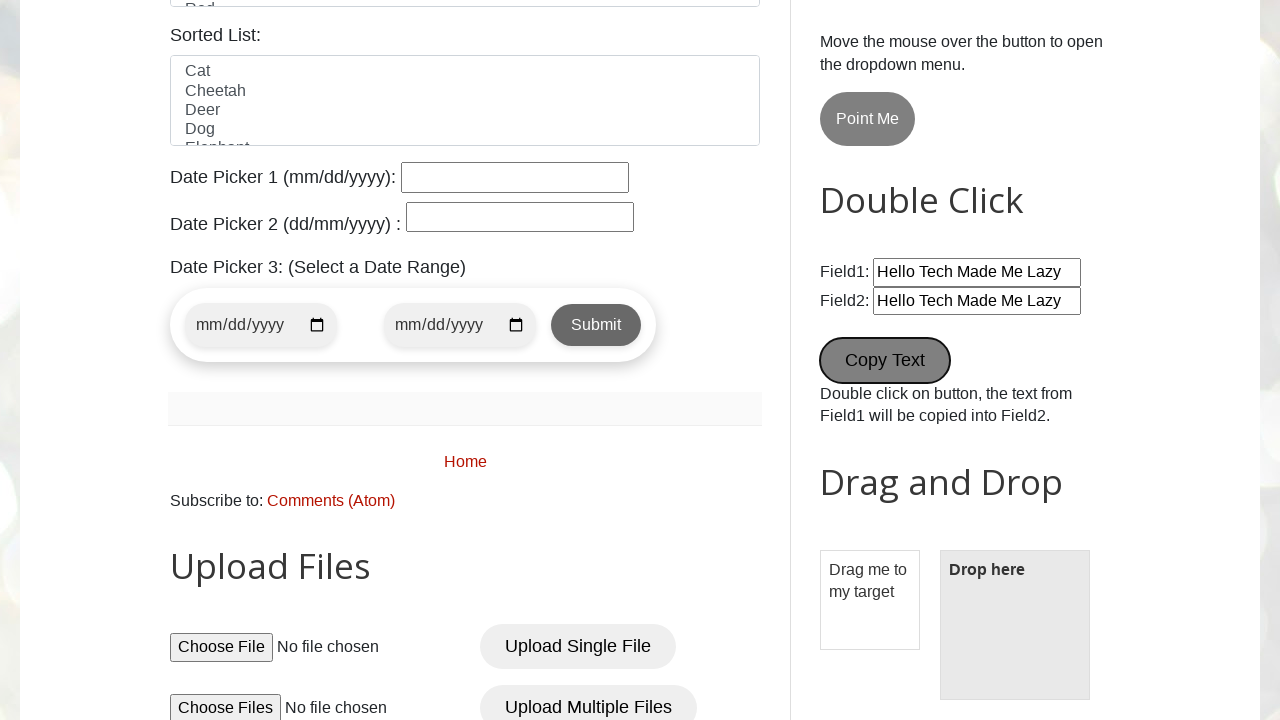